Tests window handling by navigating to Google signup page, clicking the Help link to open a new window, then switching back to the main window

Starting URL: http://accounts.google.com/signup

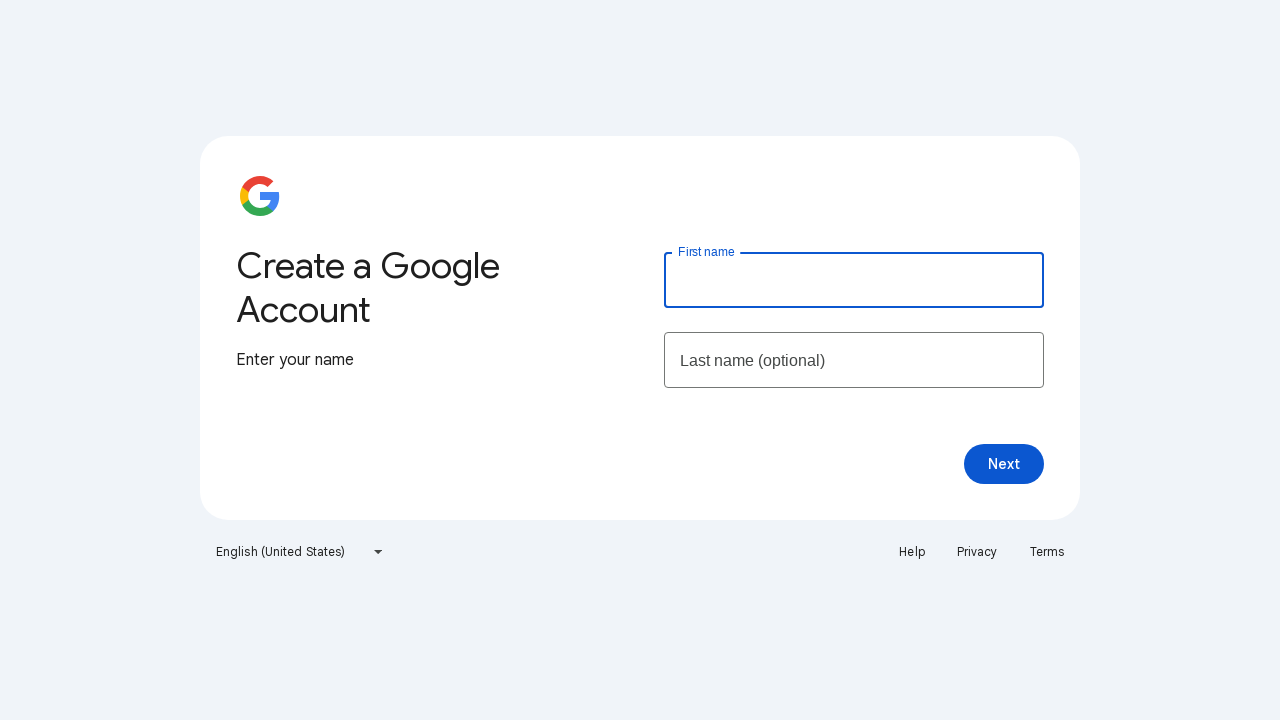

Navigated to Google signup page
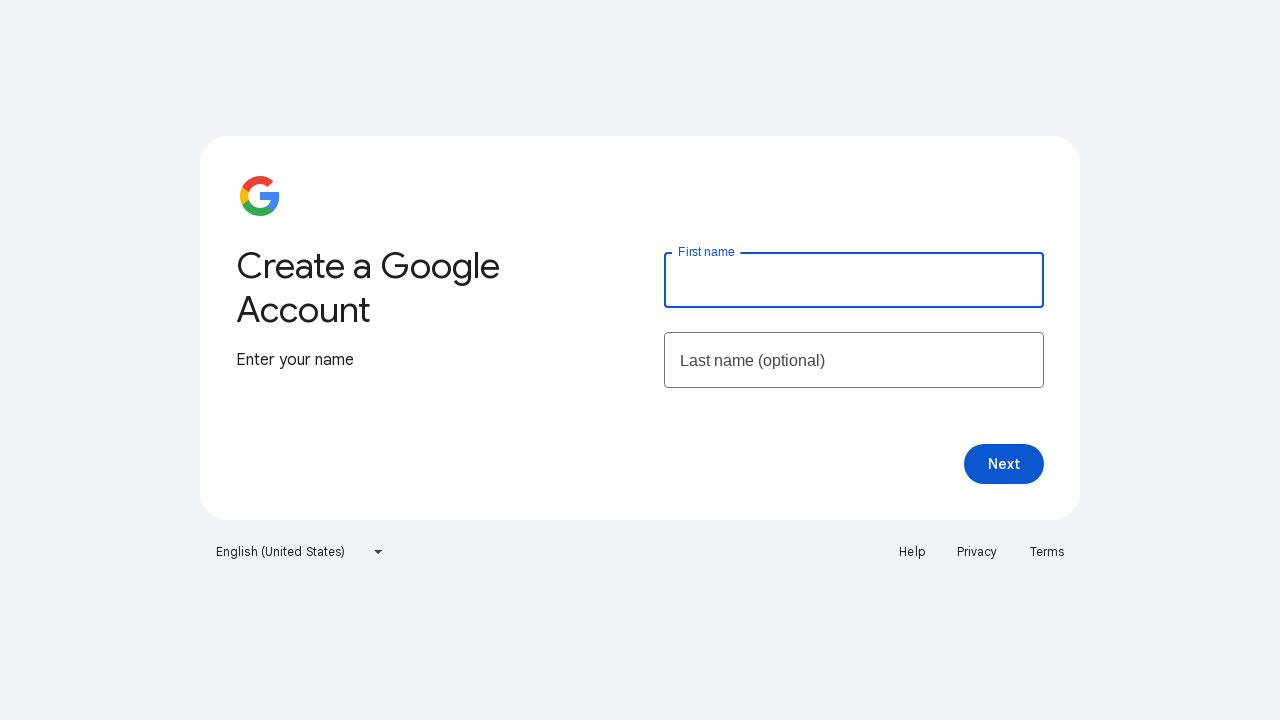

Clicked Help link to open new window at (912, 552) on text=Help
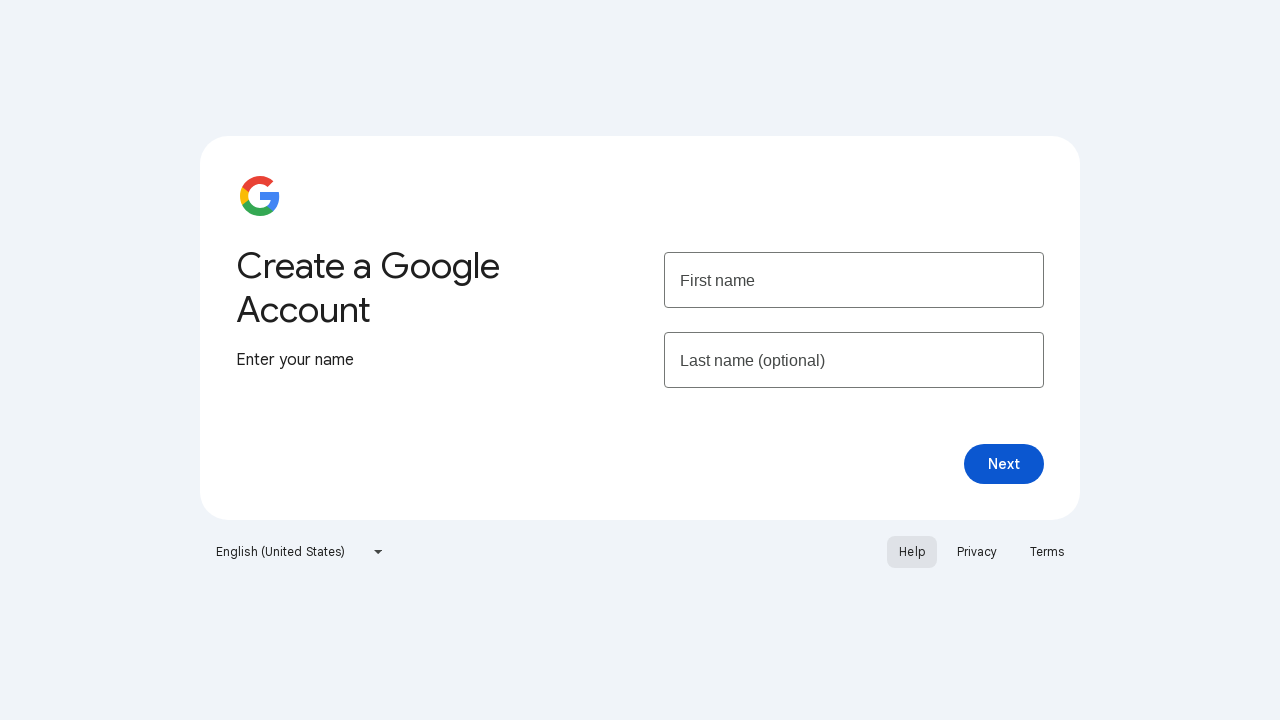

New help window opened
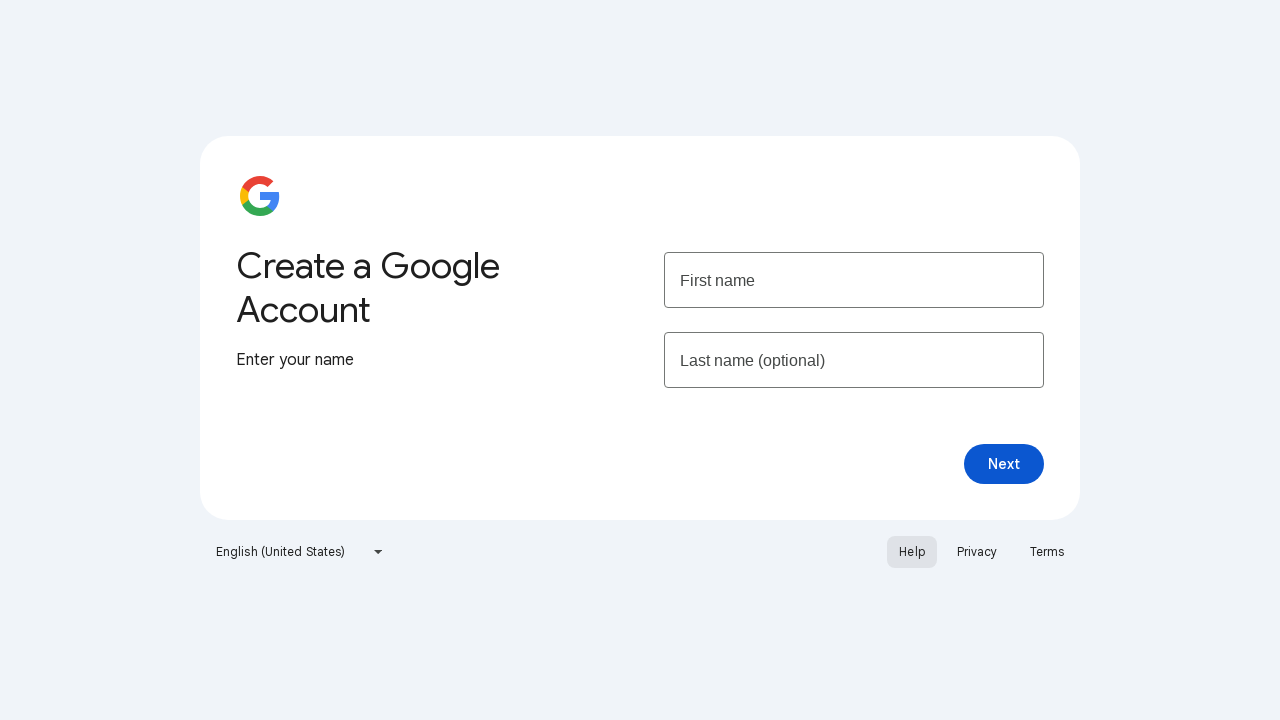

New help page loaded completely
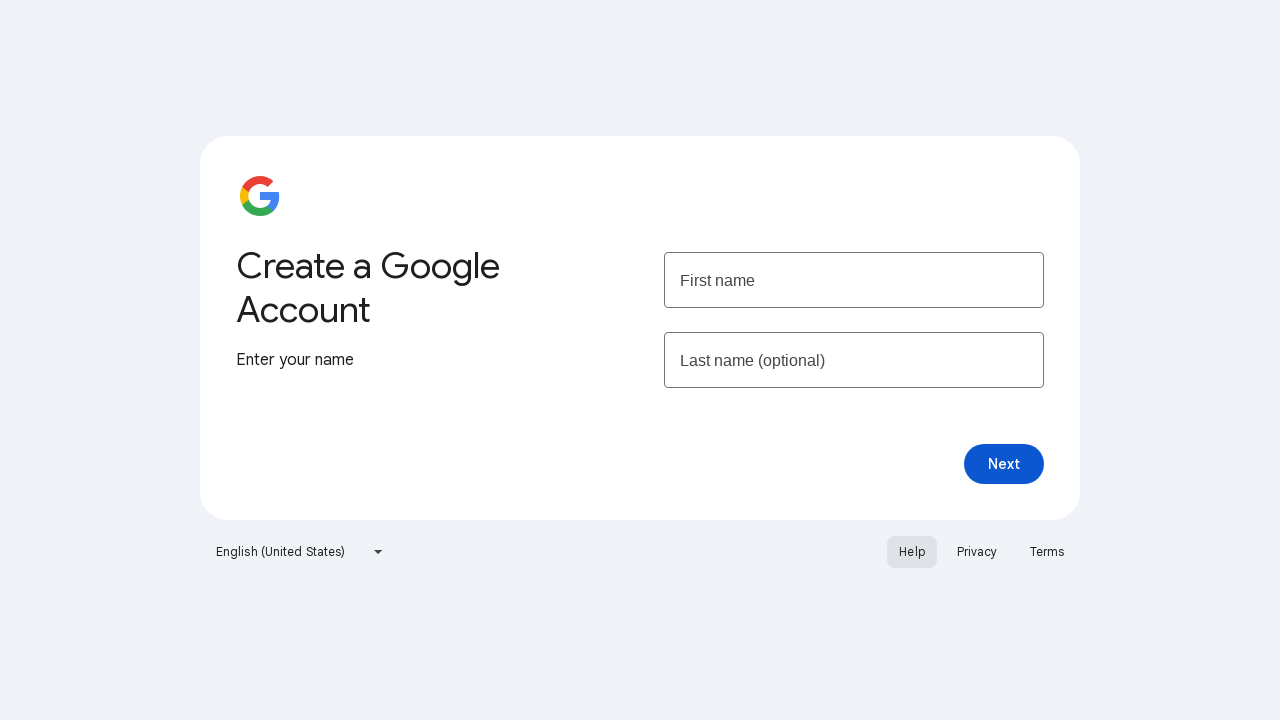

Closed the help window
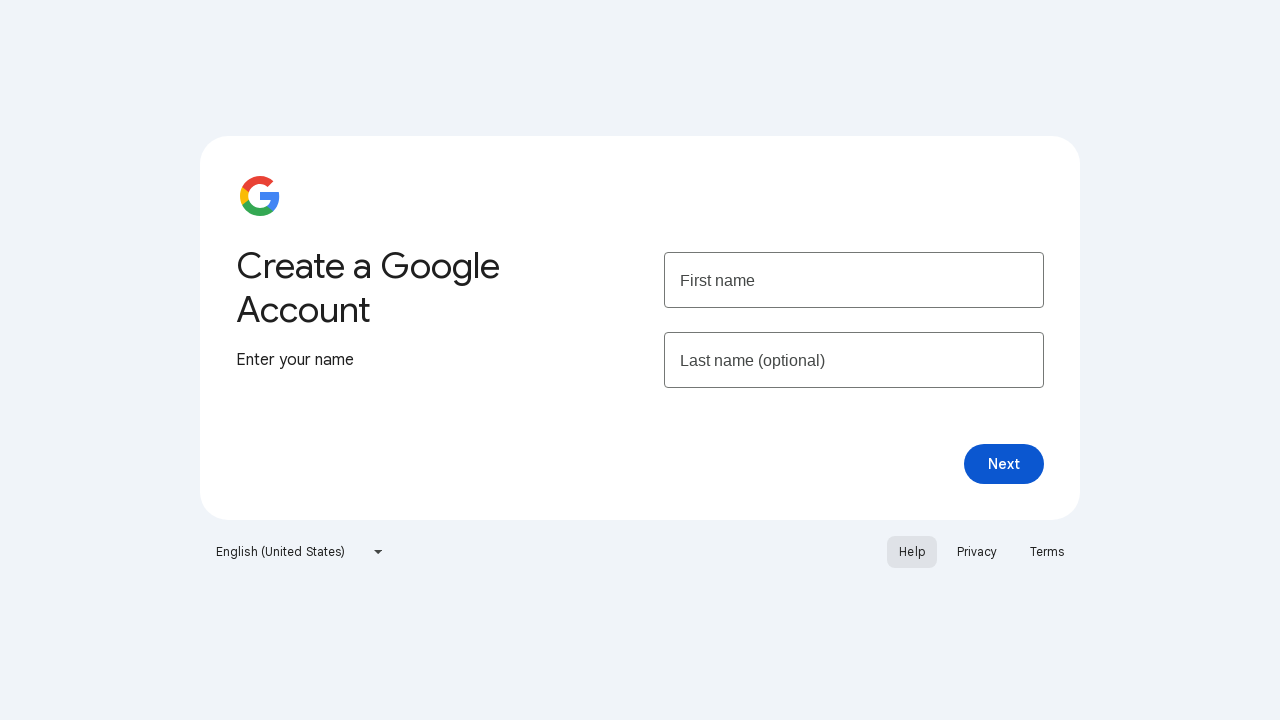

Switched back to main Google signup page
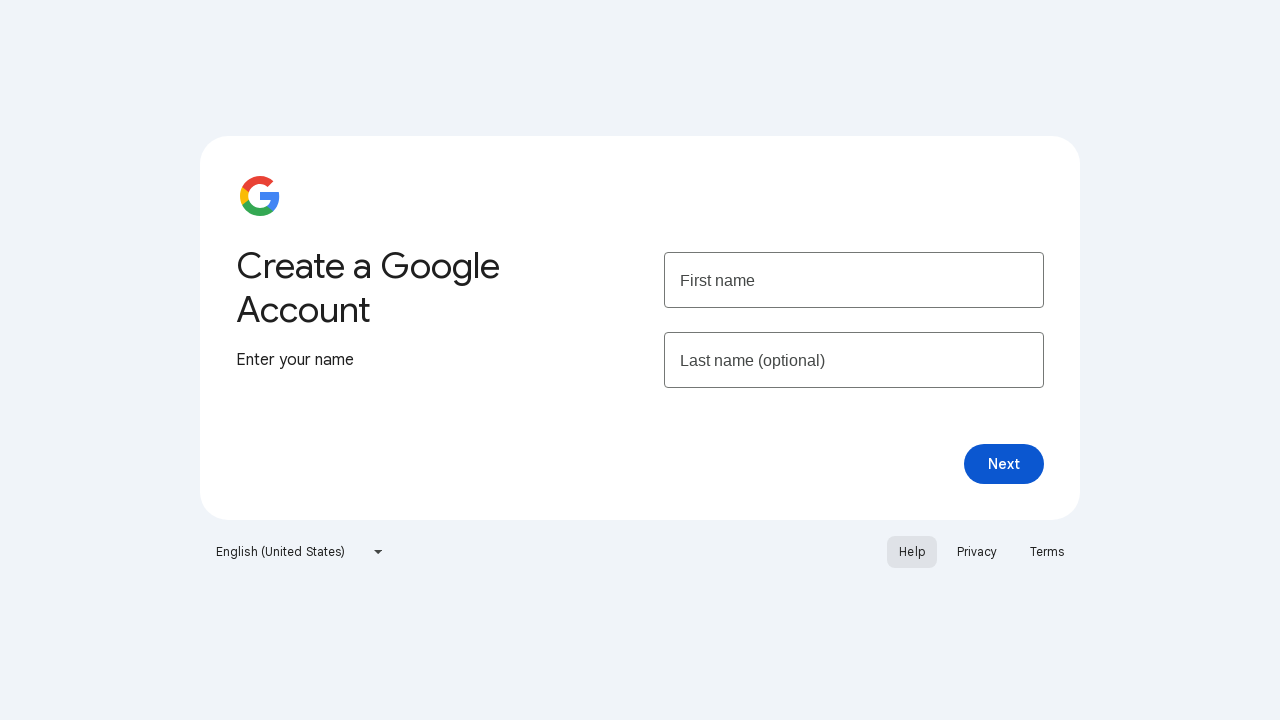

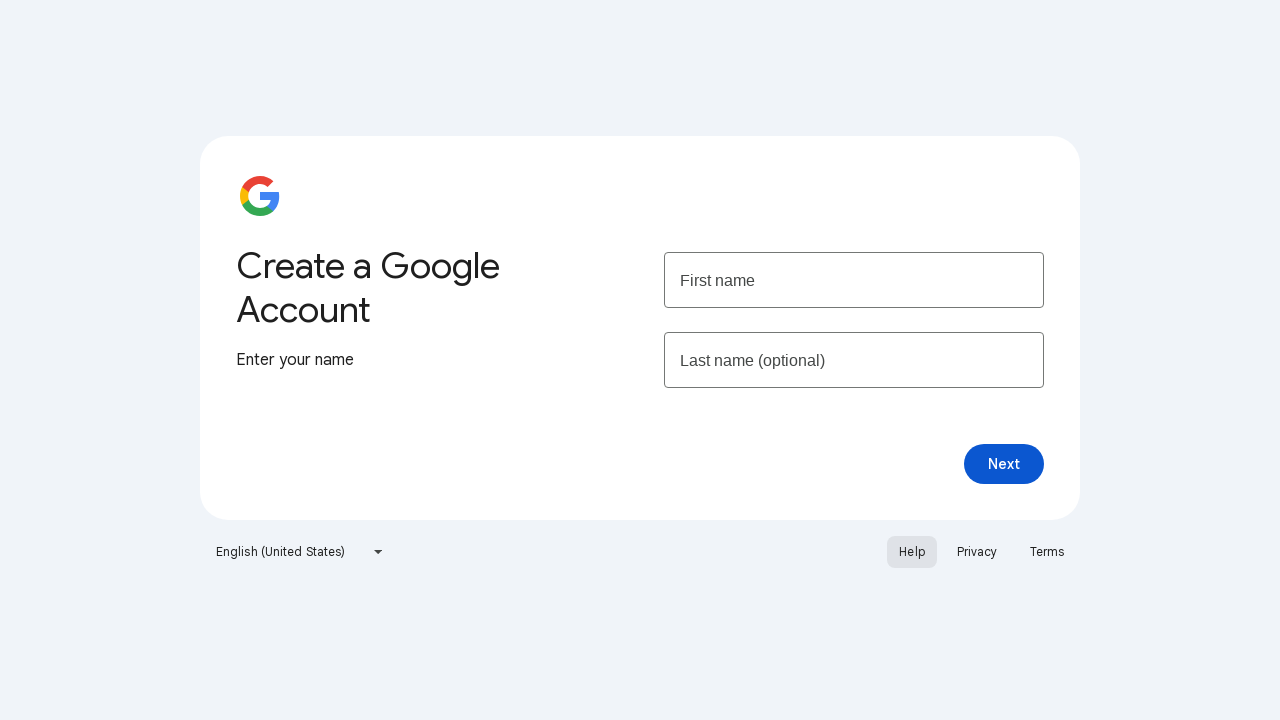